Tests the TodoMVC application by creating 3 todo items and then marking each one as complete, verifying the items counter shows no items left.

Starting URL: https://demo.playwright.dev/todomvc

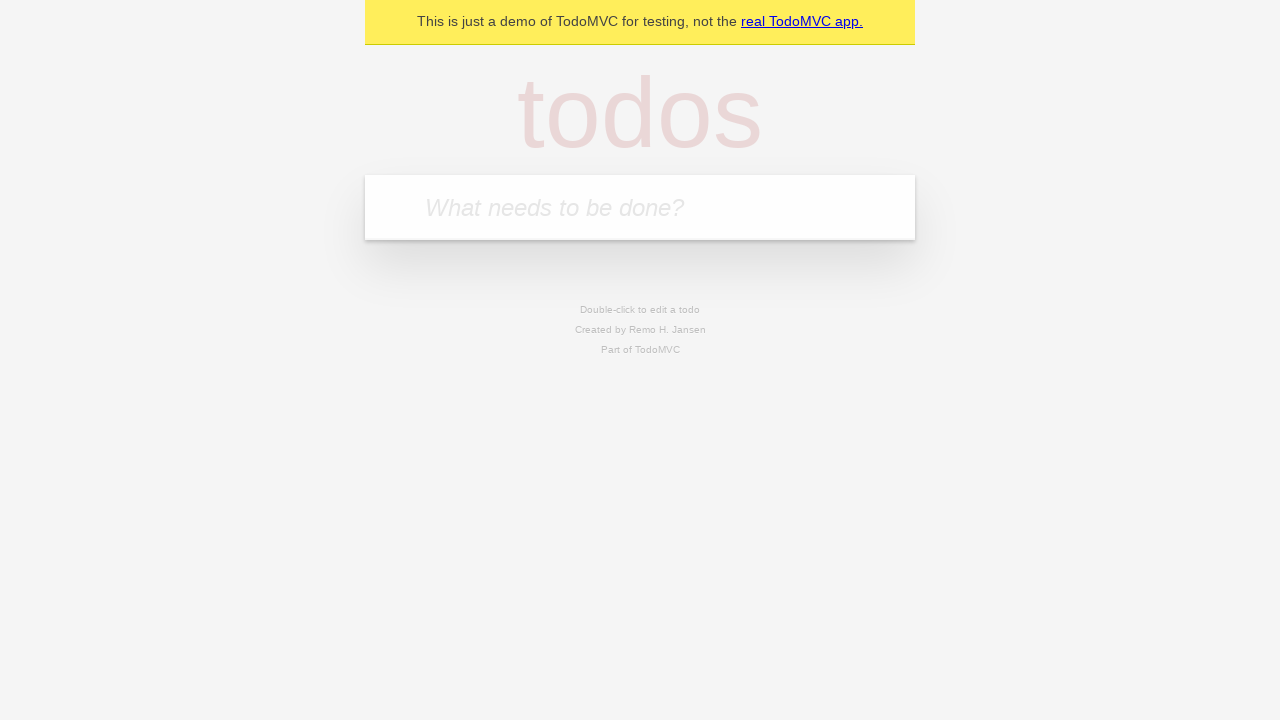

Filled new-todo field with 'Take out the trash' on .new-todo
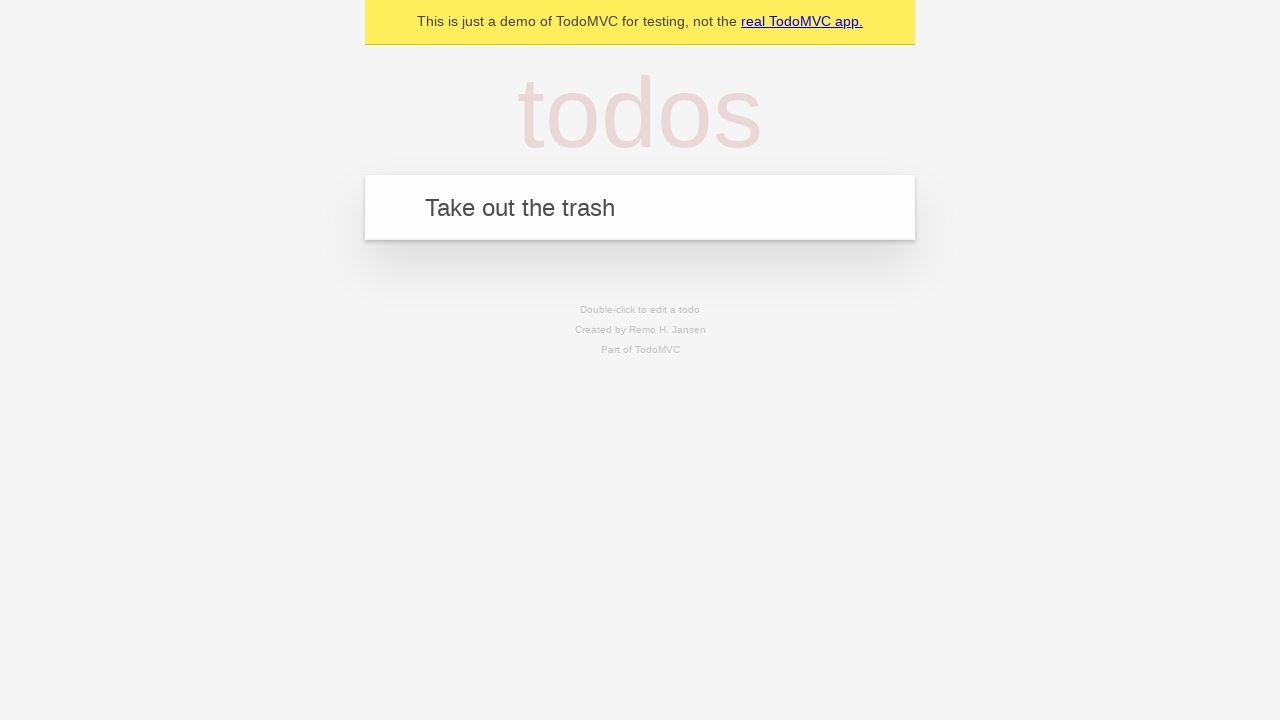

Pressed Enter to create first todo on .new-todo
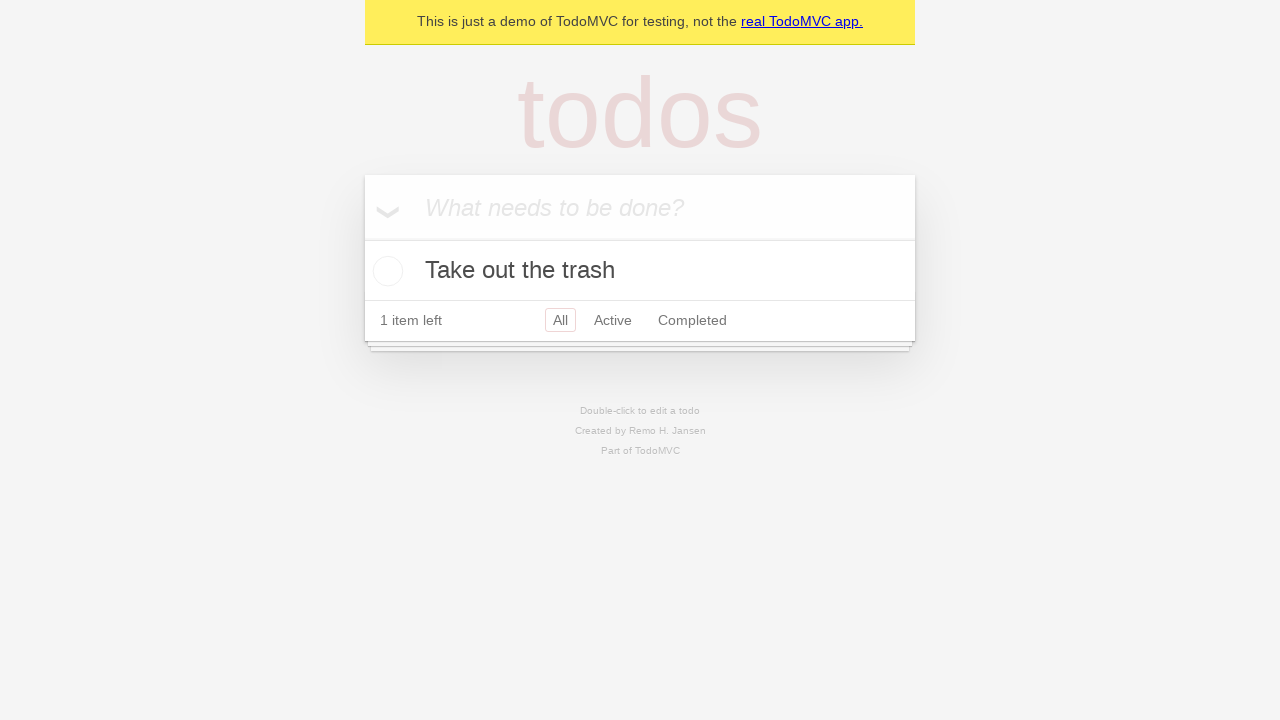

Filled new-todo field with 'Buy groceries' on .new-todo
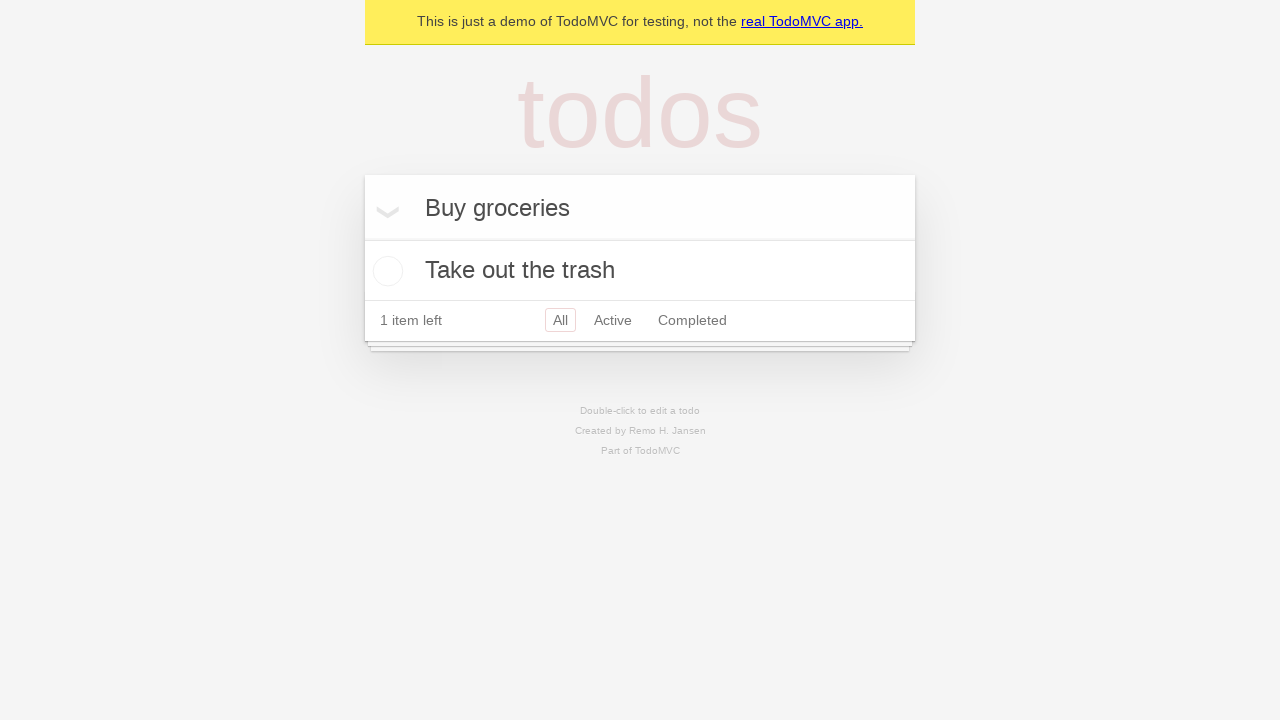

Pressed Enter to create second todo on .new-todo
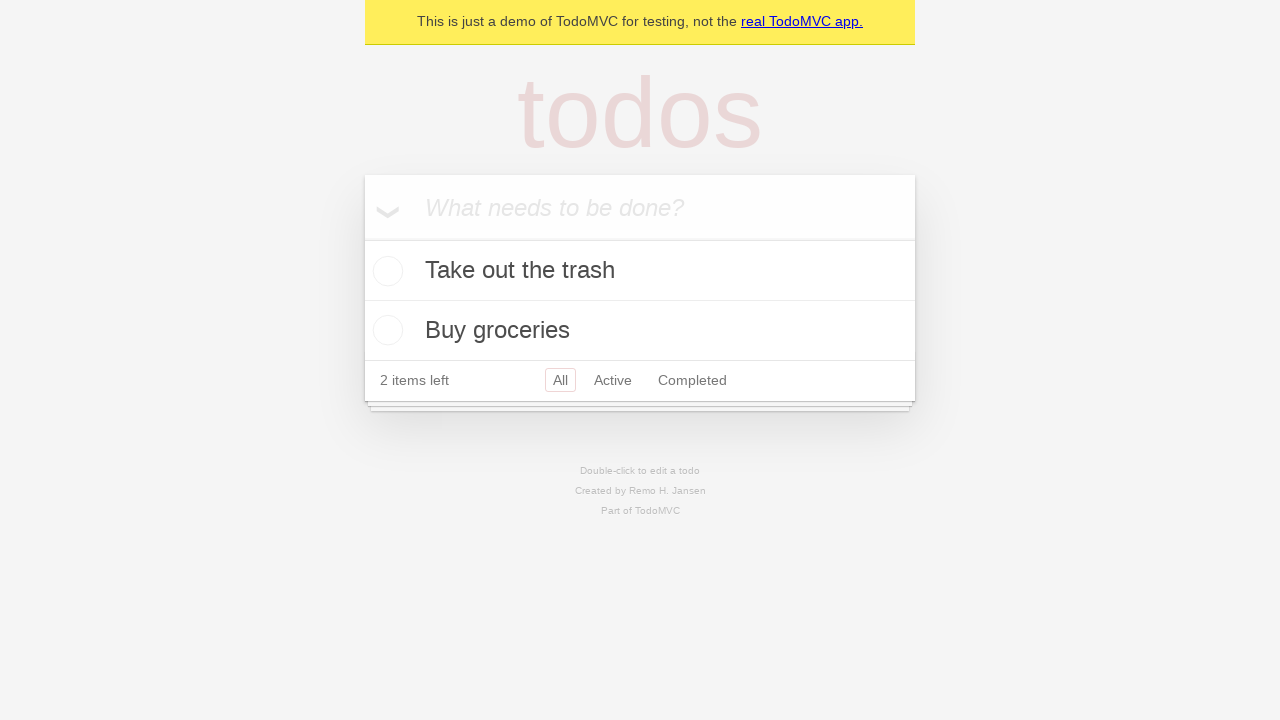

Filled new-todo field with 'Build more test cases with Magnitude' on .new-todo
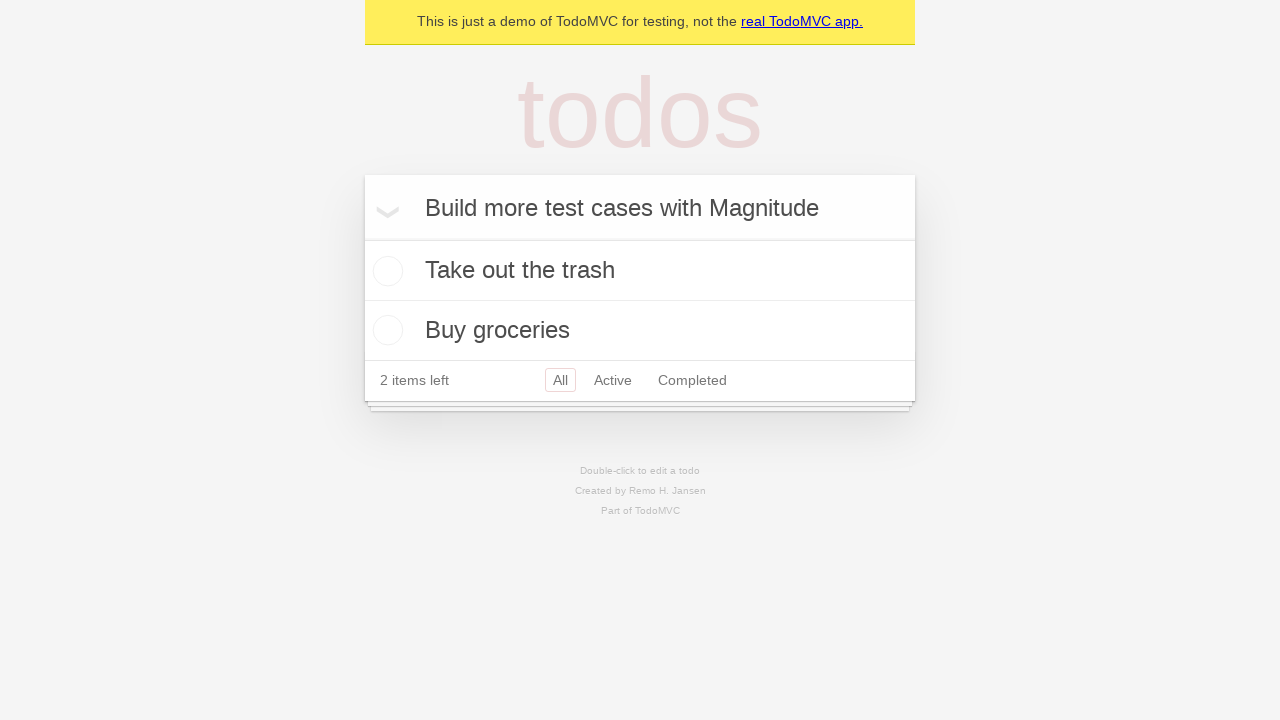

Pressed Enter to create third todo on .new-todo
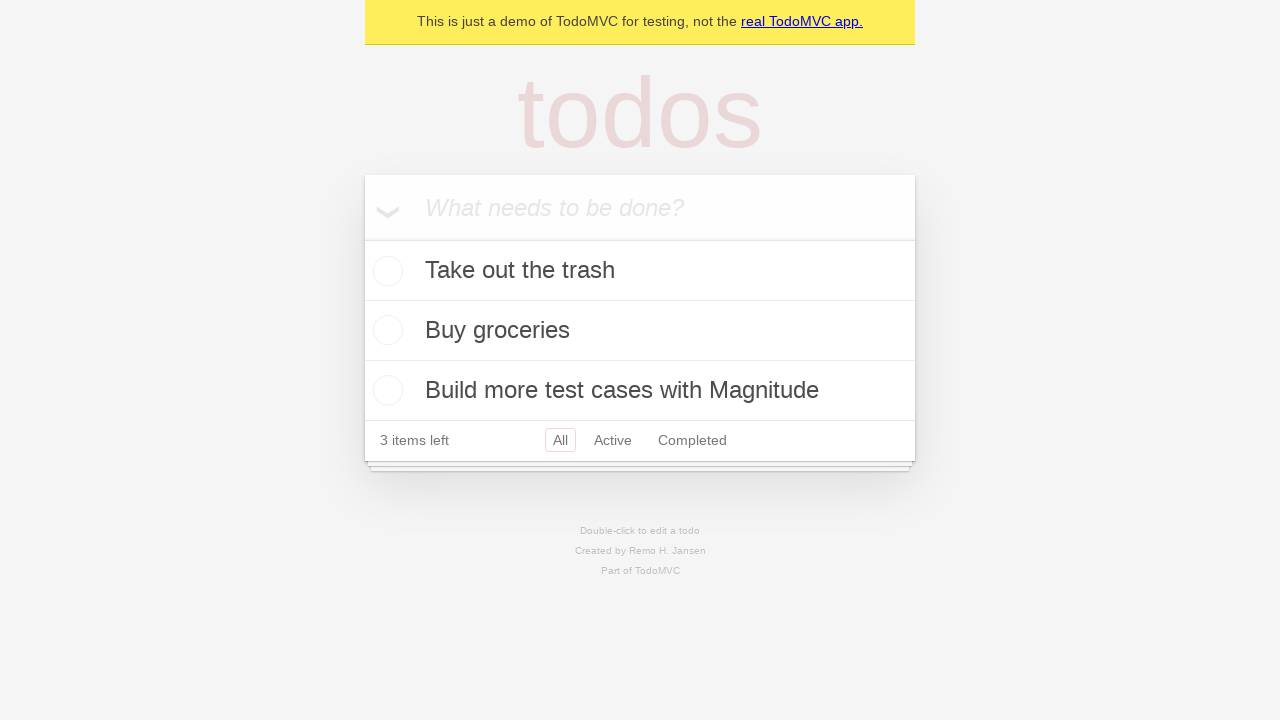

First todo 'Take out the trash' is visible
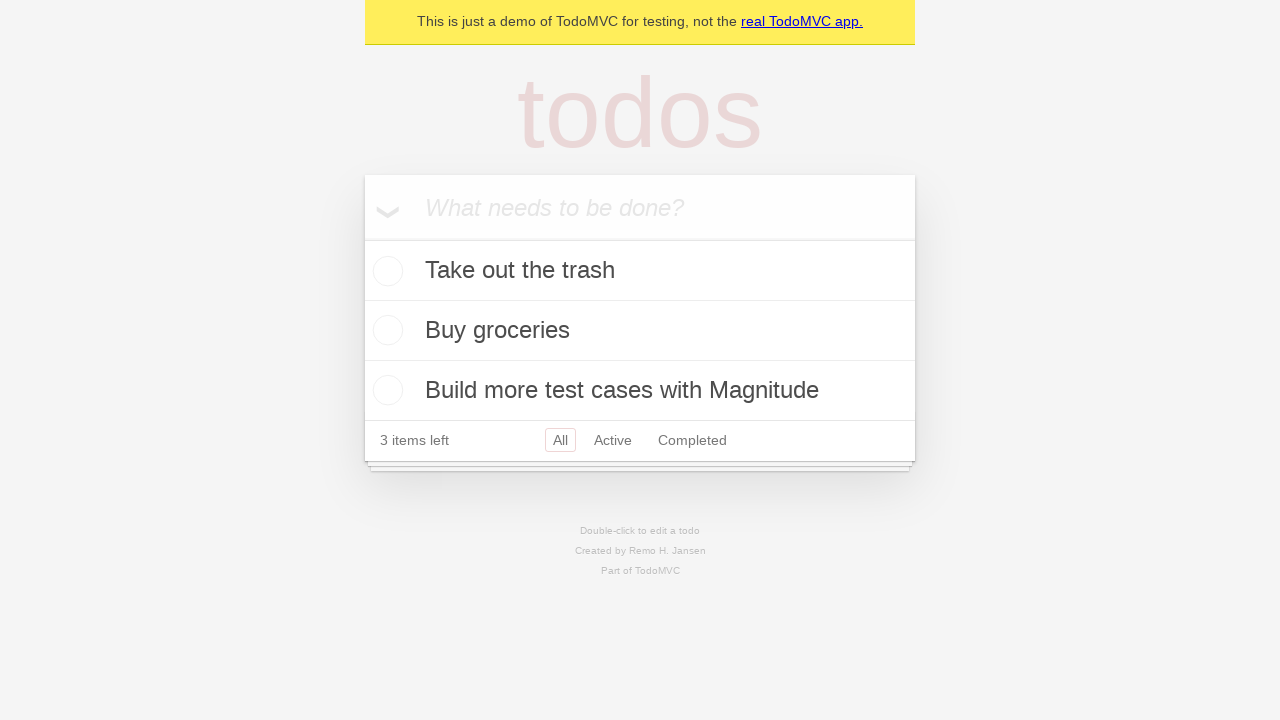

Second todo 'Buy groceries' is visible
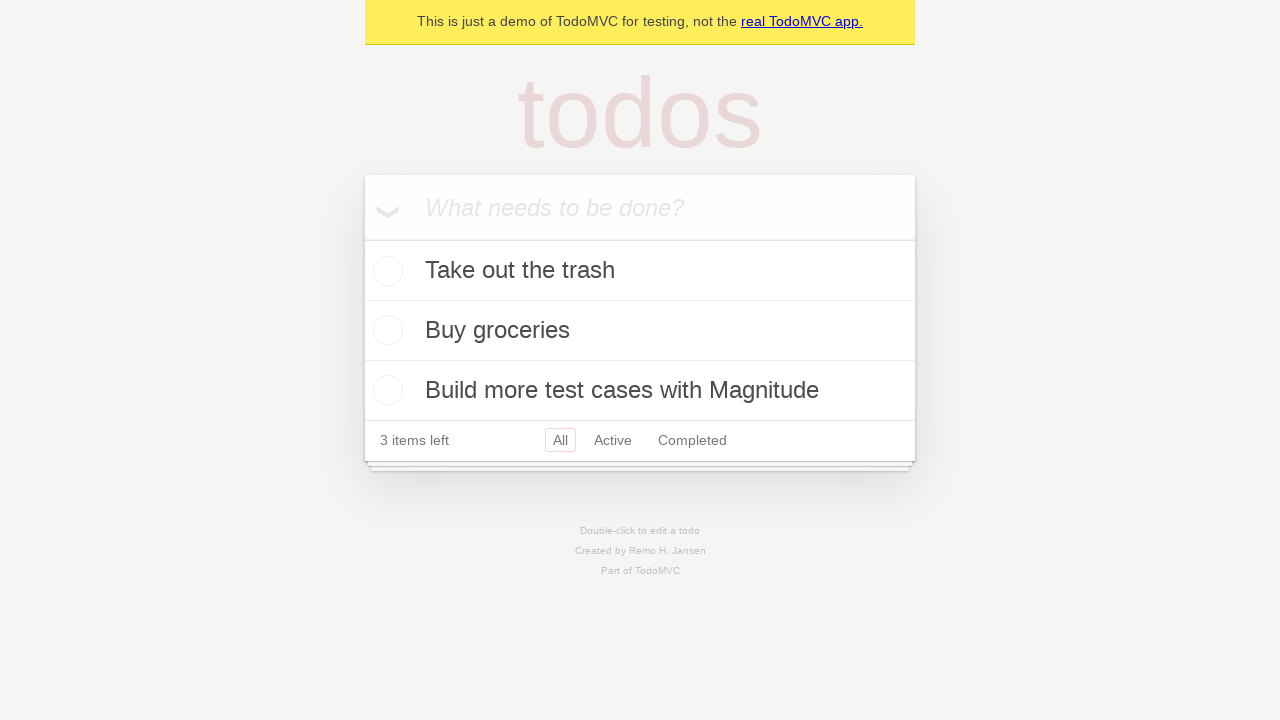

Third todo 'Build more test cases with Magnitude' is visible
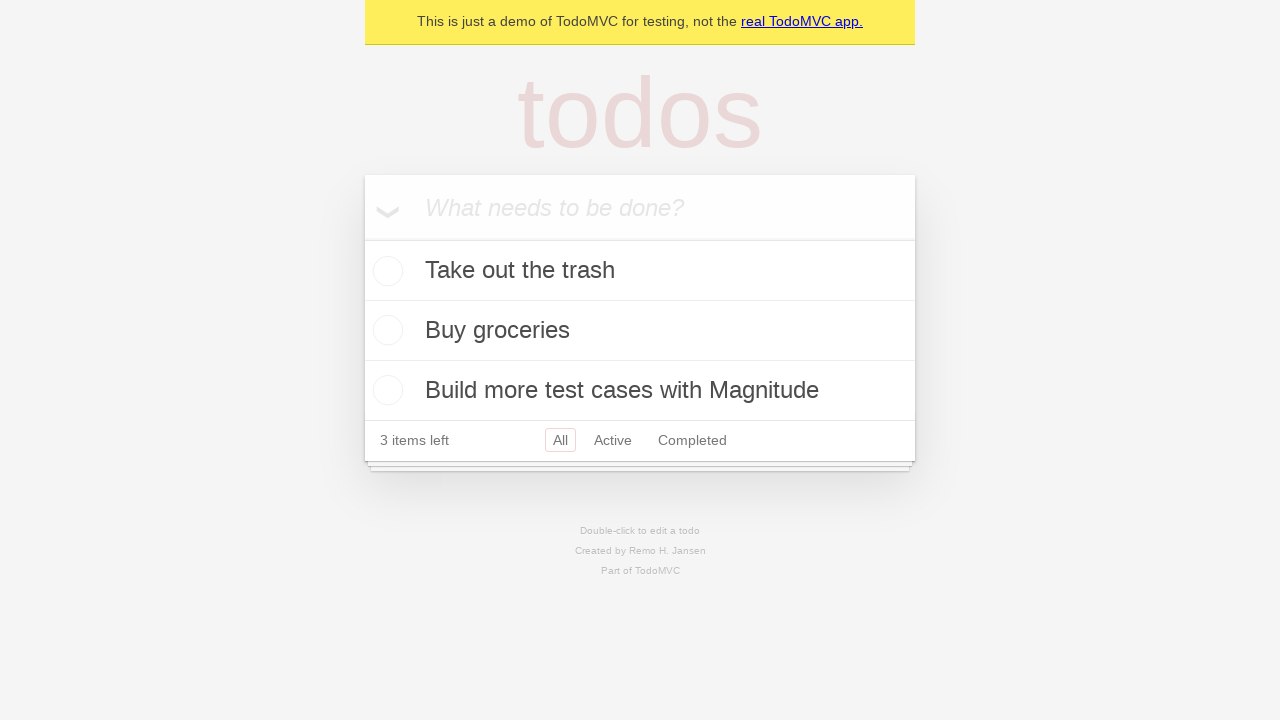

Clicked toggle to mark first todo as complete at (385, 271) on .todo-list li:nth-child(1) .toggle
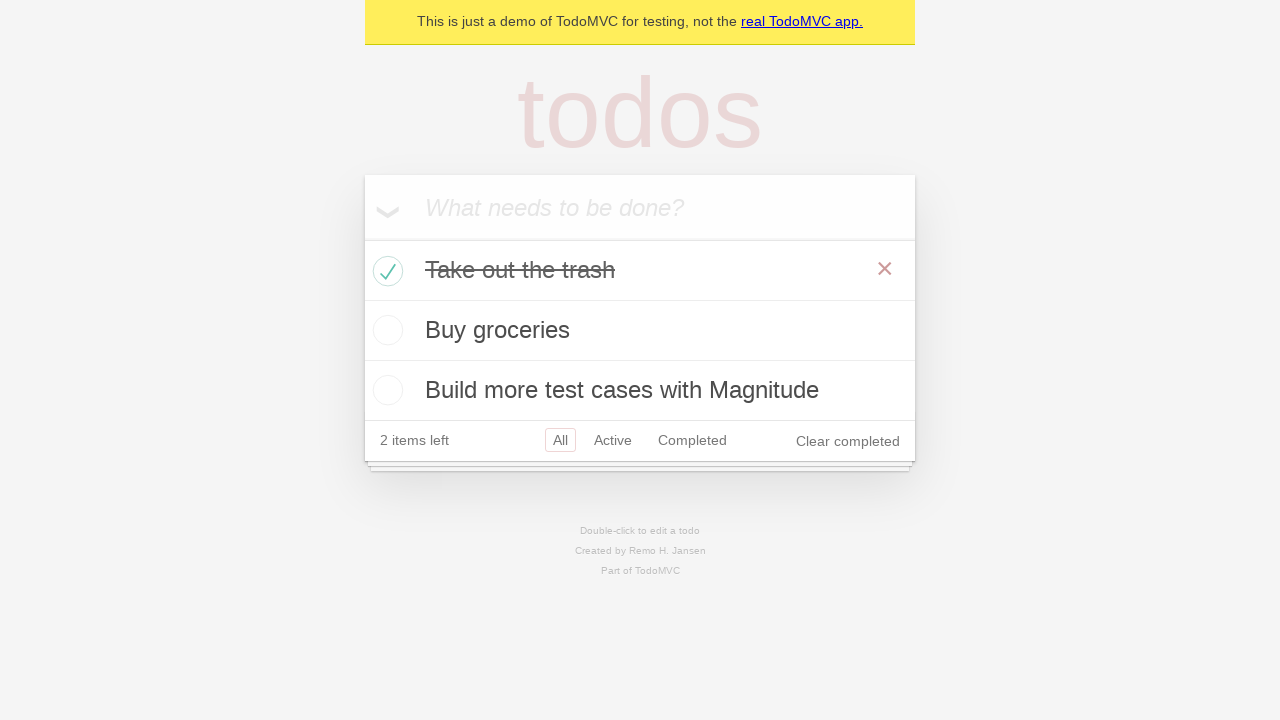

Clicked toggle to mark second todo as complete at (385, 330) on .todo-list li:nth-child(2) .toggle
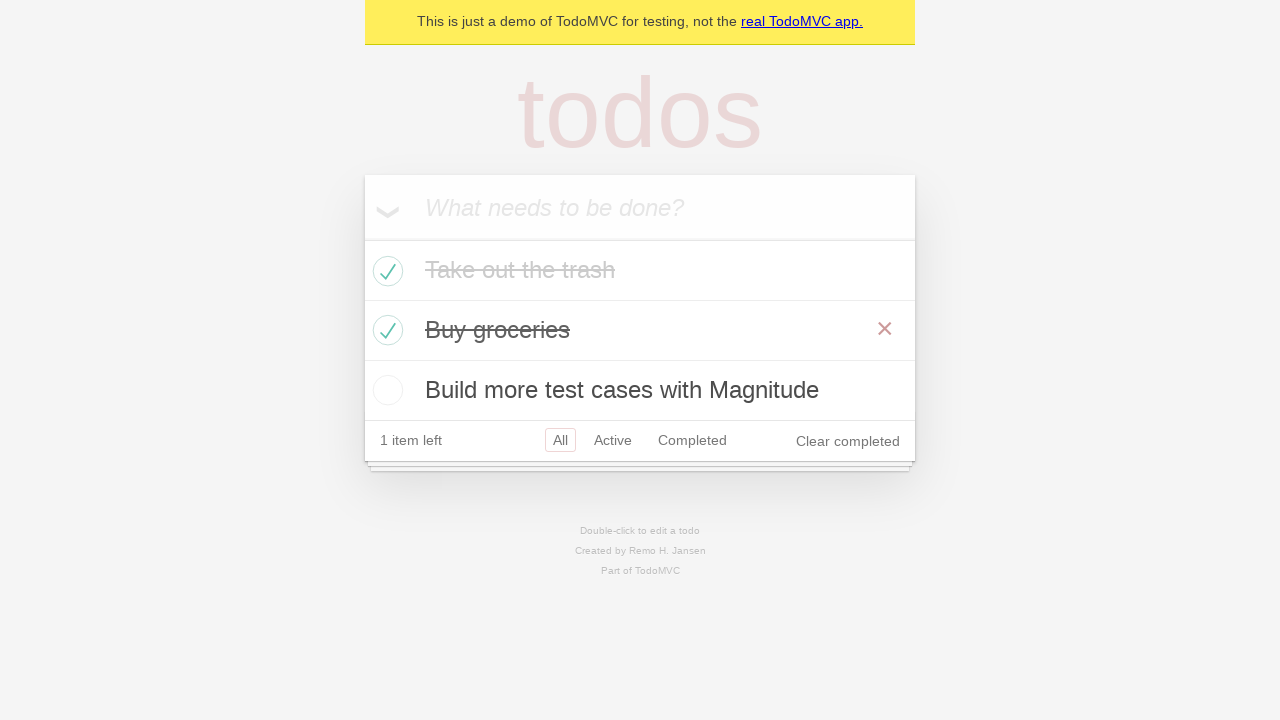

Clicked toggle to mark third todo as complete at (385, 390) on .todo-list li:nth-child(3) .toggle
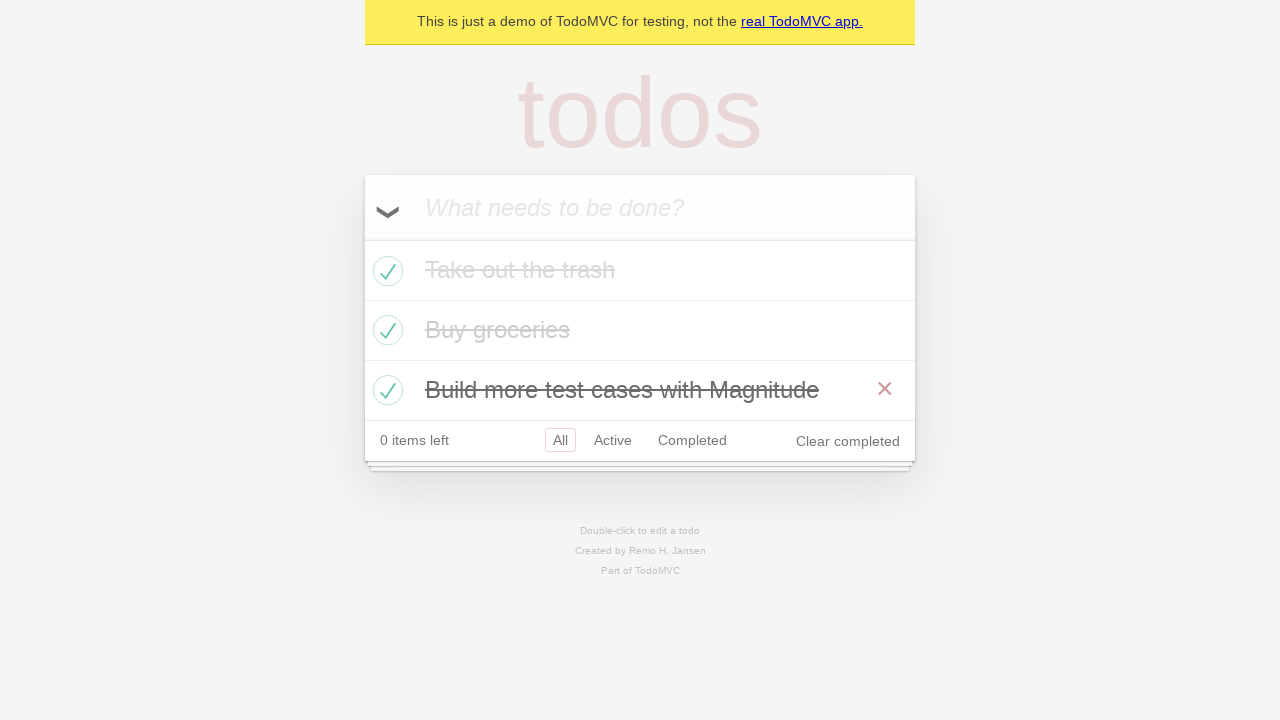

Verified counter shows '0 items left' - all todos are complete
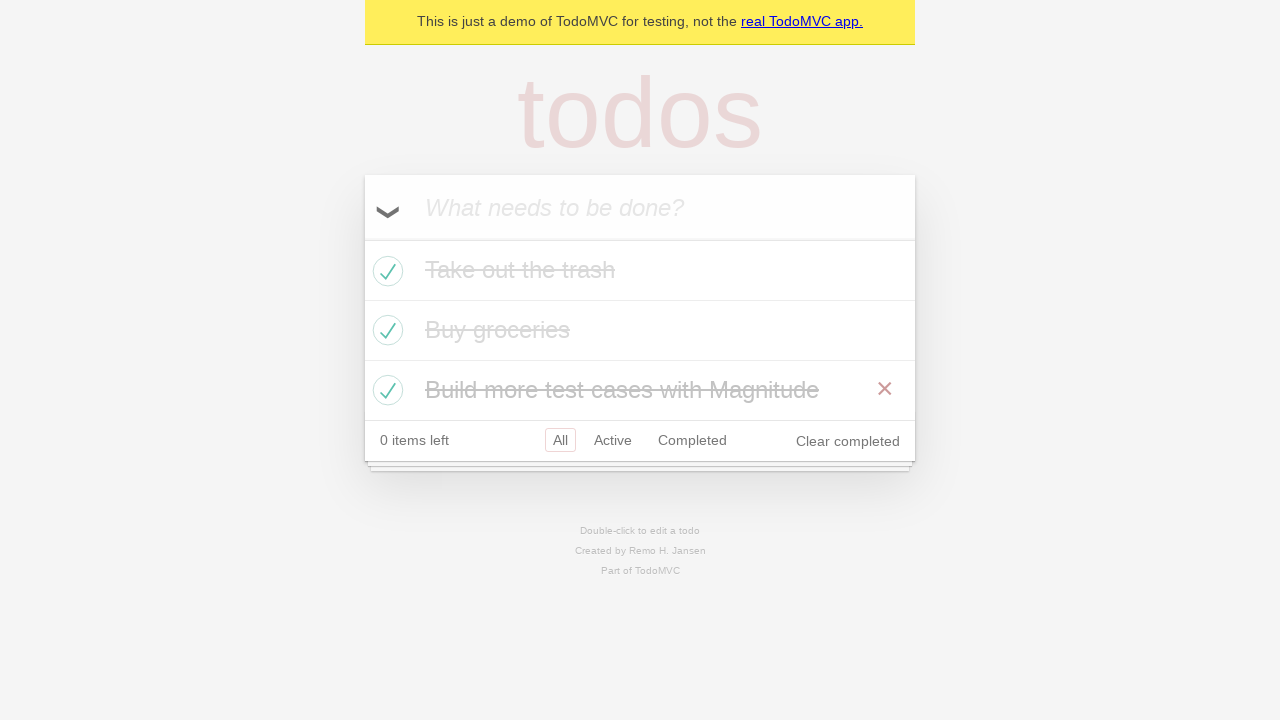

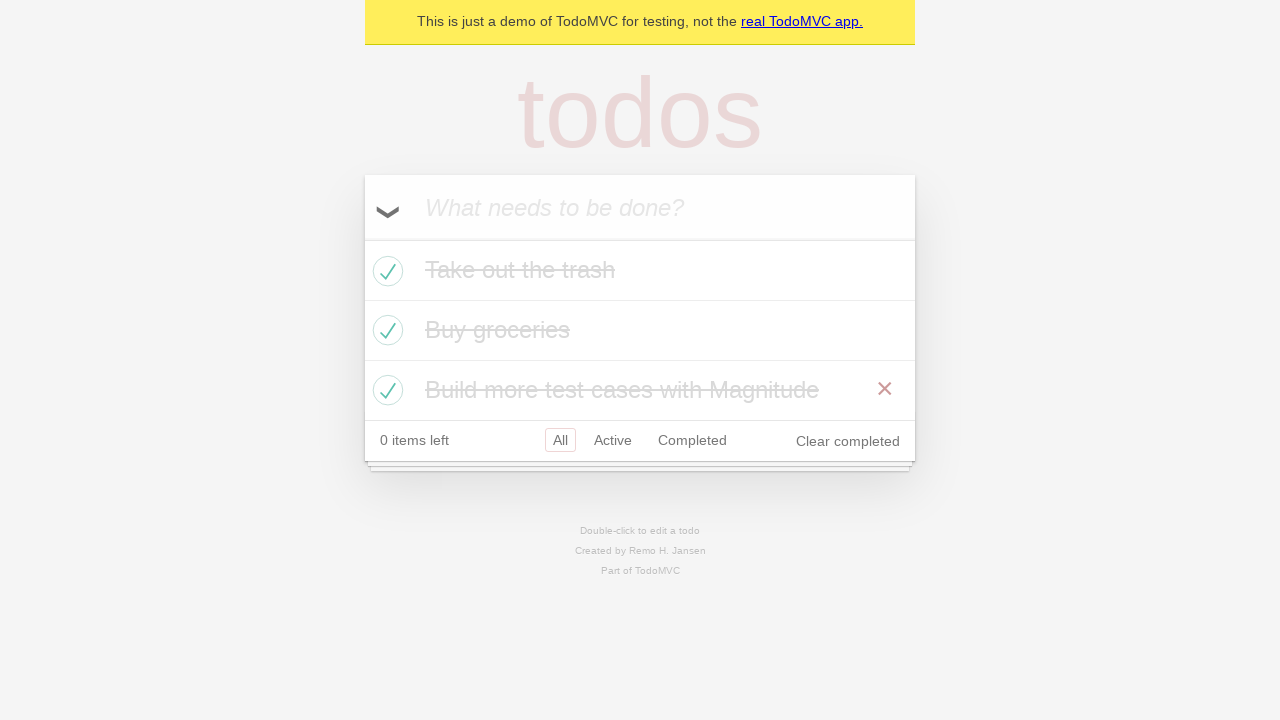